Scrolls down and verifies that four benefit icons are displayed on the page

Starting URL: https://jdi-testing.github.io/jdi-light/index.html

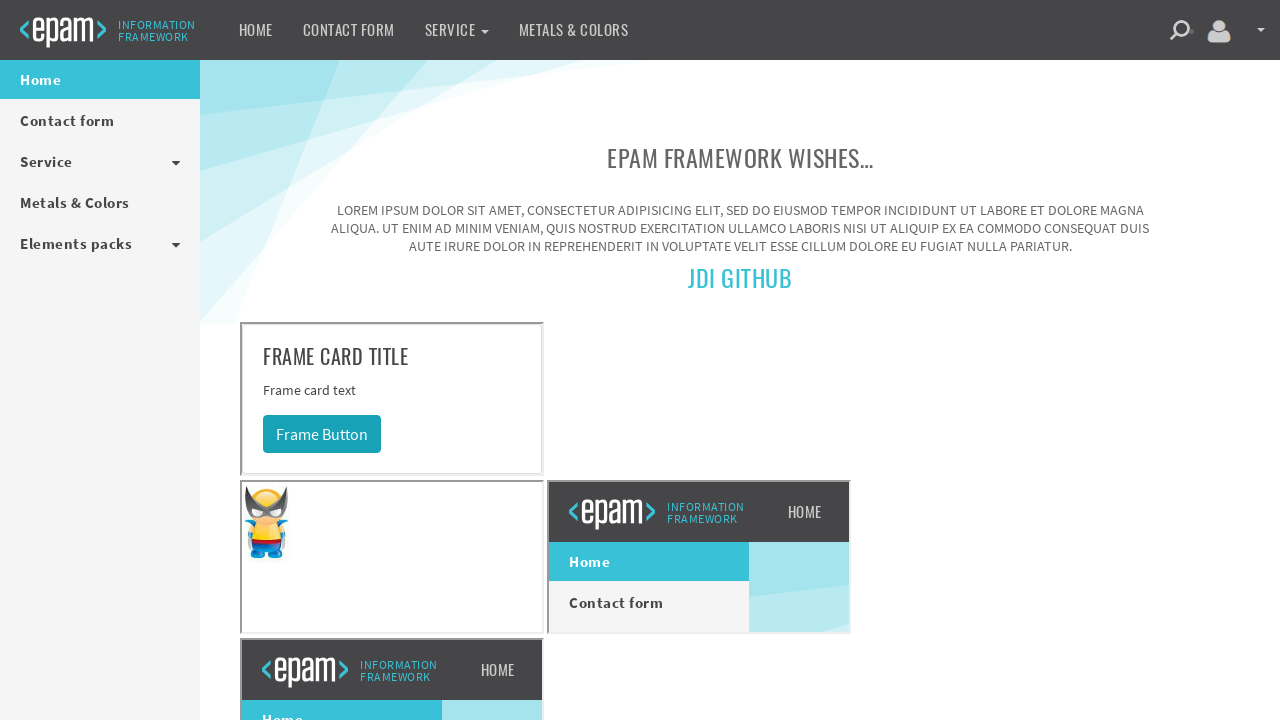

Scrolled down 500 pixels to view benefit icons
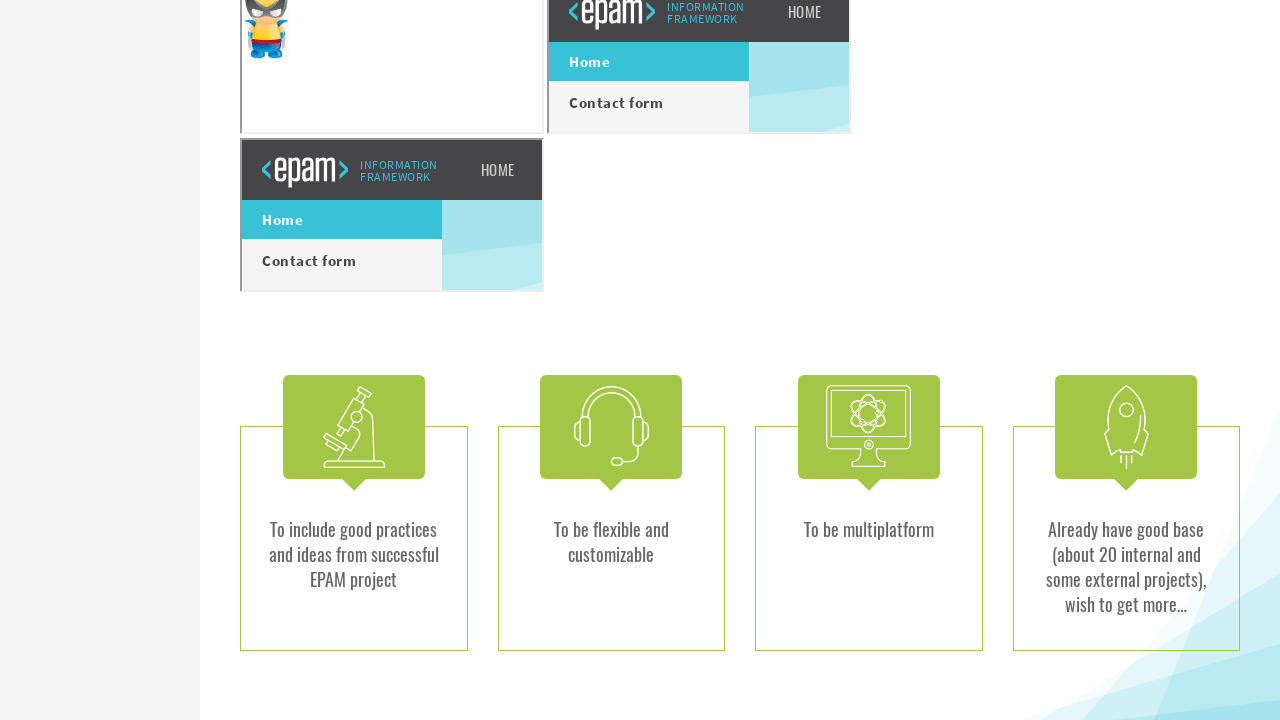

Verified practice benefit icon is visible
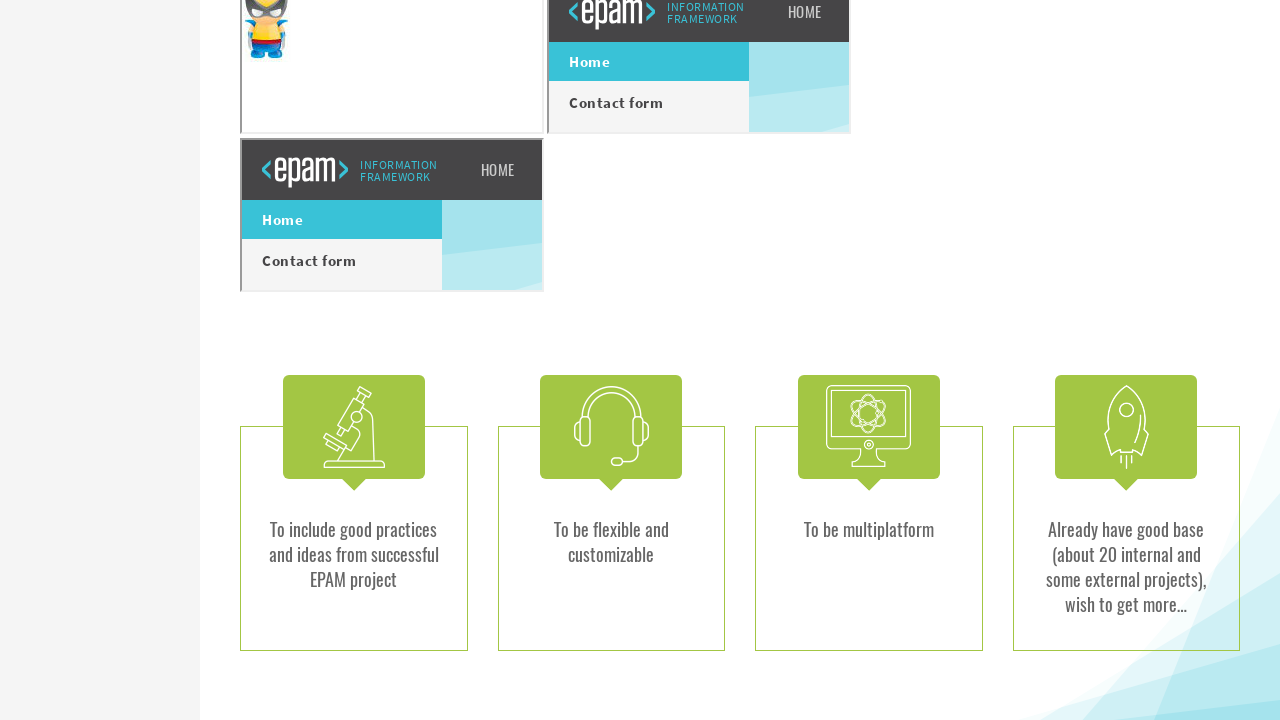

Verified custom benefit icon is visible
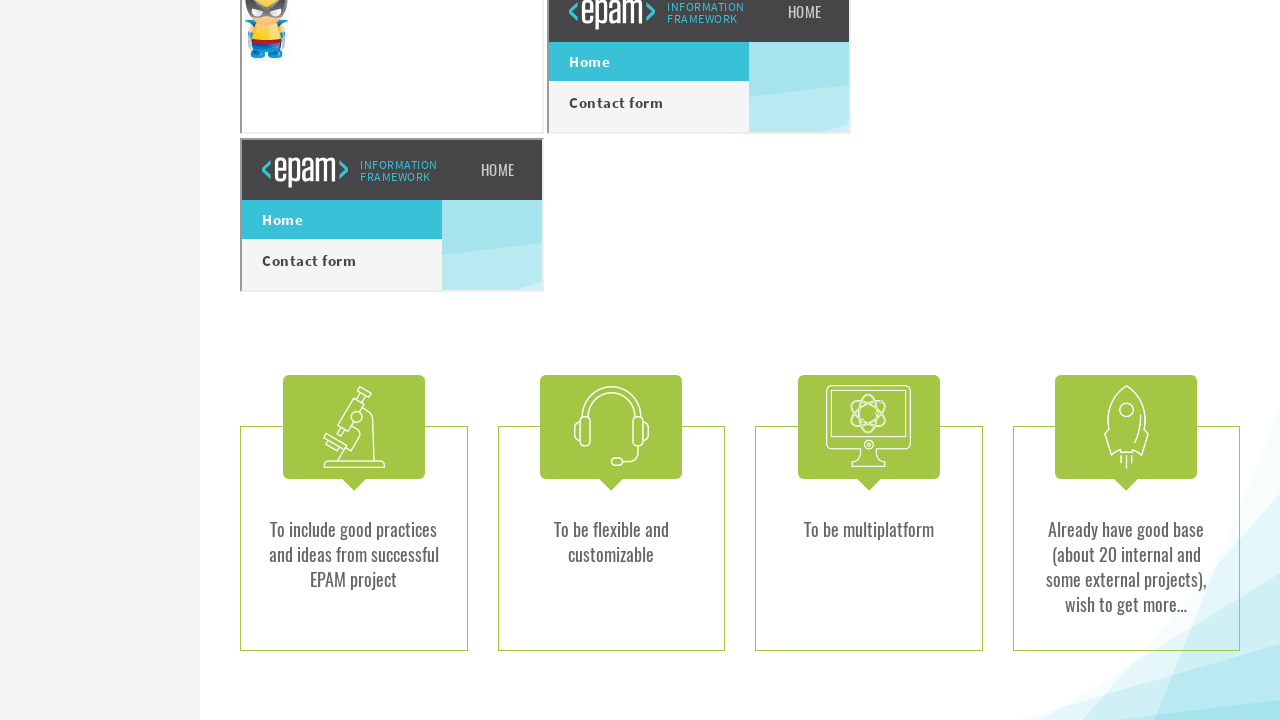

Verified multi benefit icon is visible
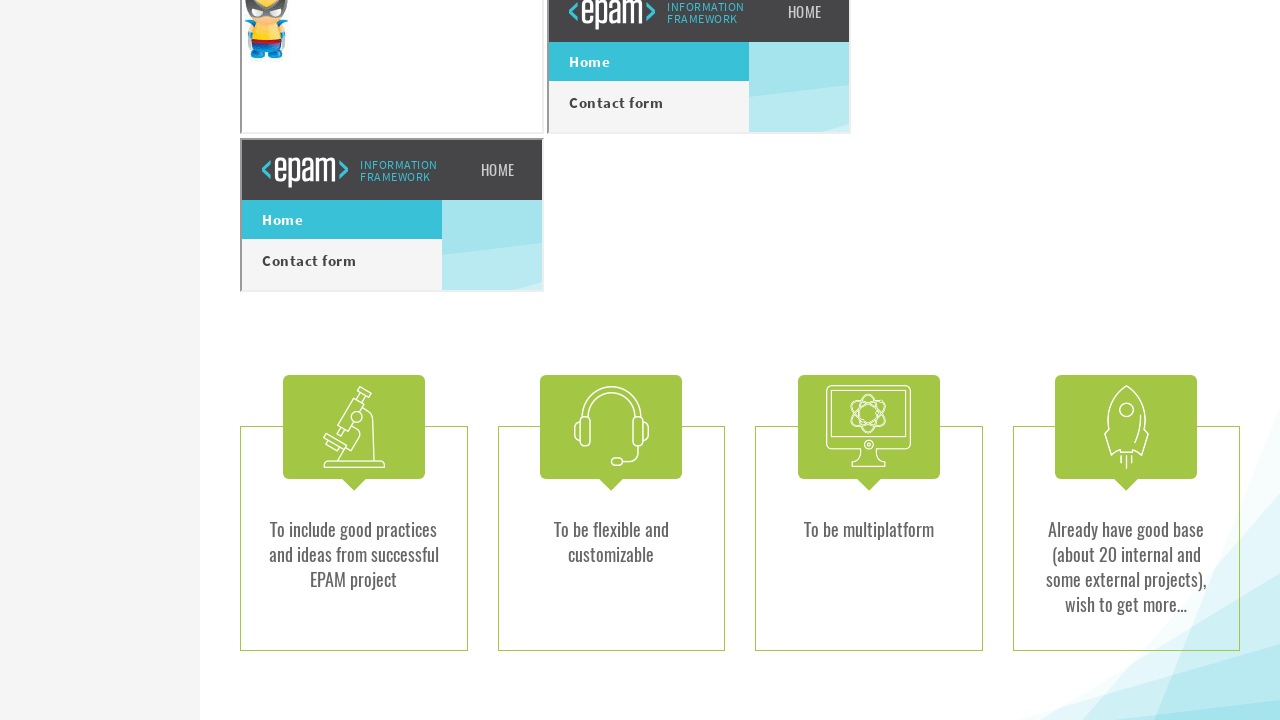

Verified base benefit icon is visible
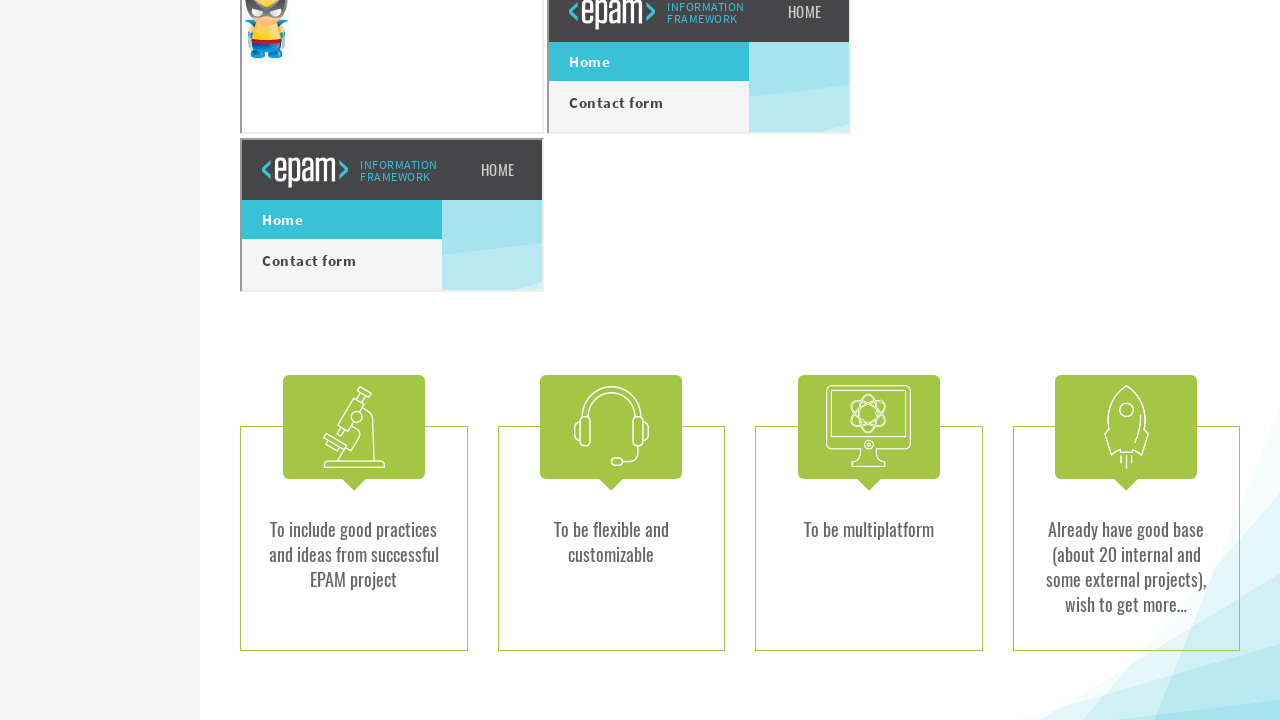

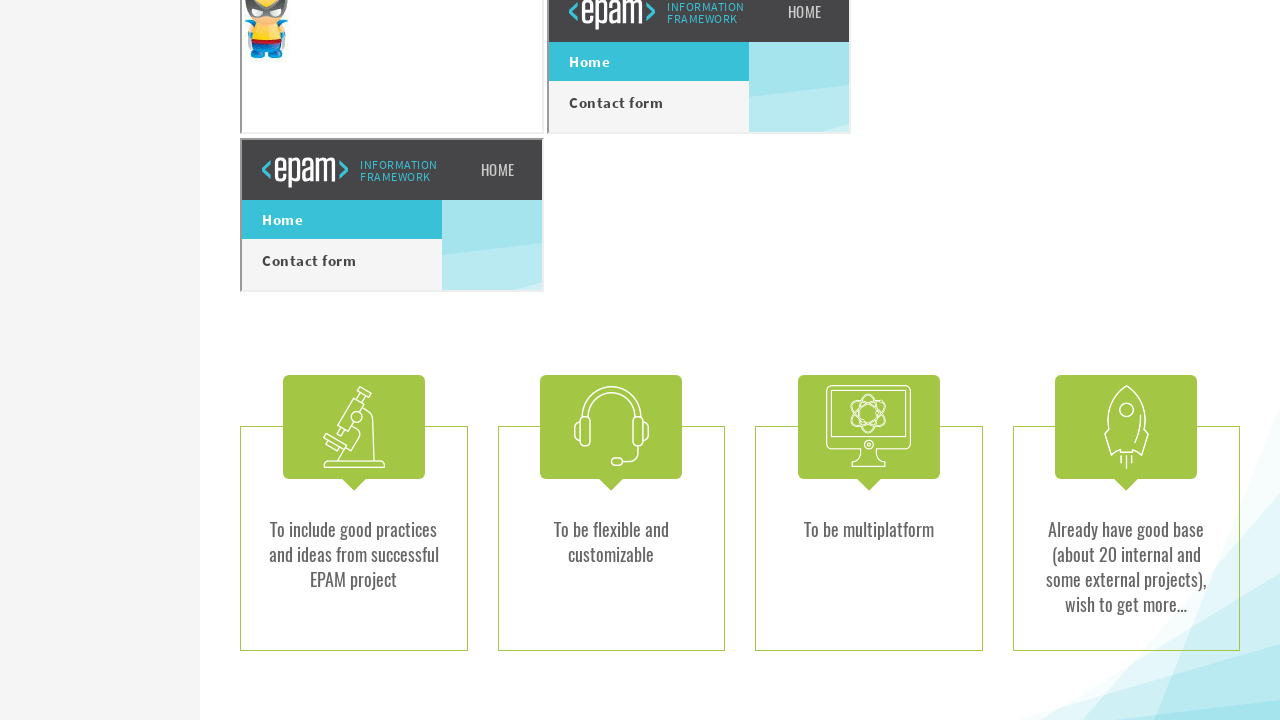